Tests mouse hover functionality by hovering over a button and a text field to trigger tooltips on a demo QA site.

Starting URL: https://demoqa.com/tool-tips

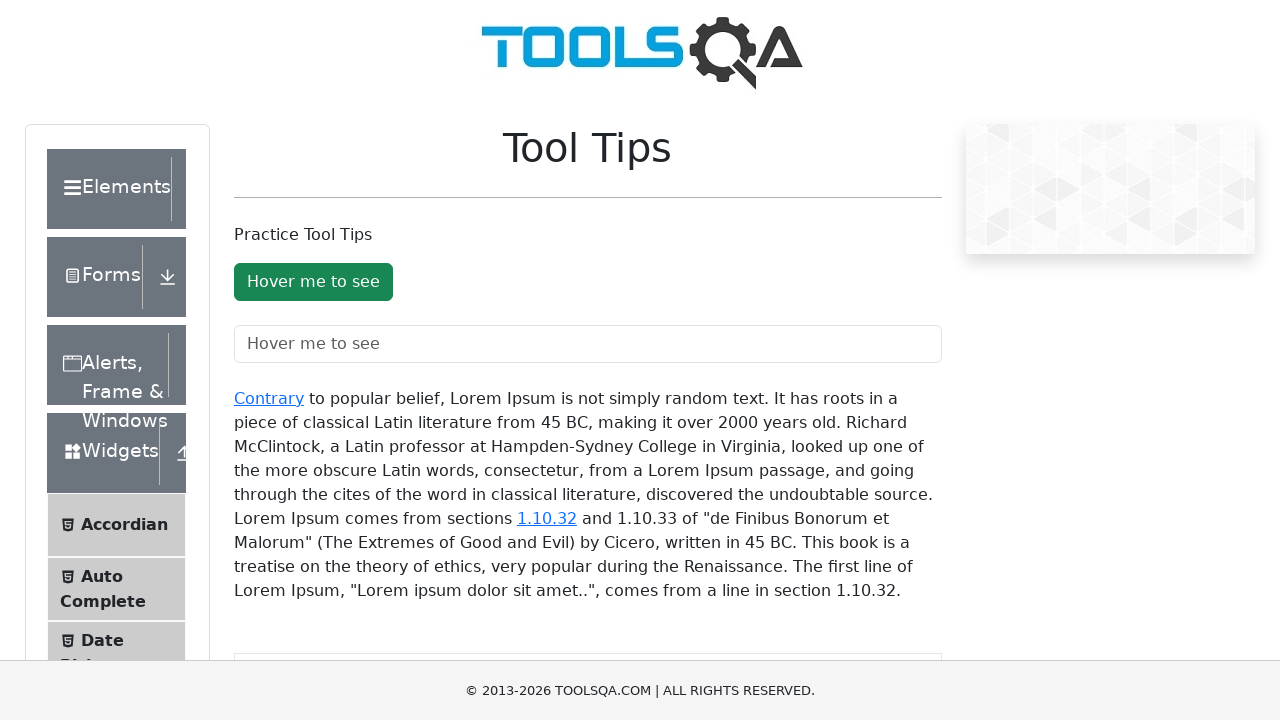

Hovered over button to trigger tooltip at (313, 282) on #toolTipButton
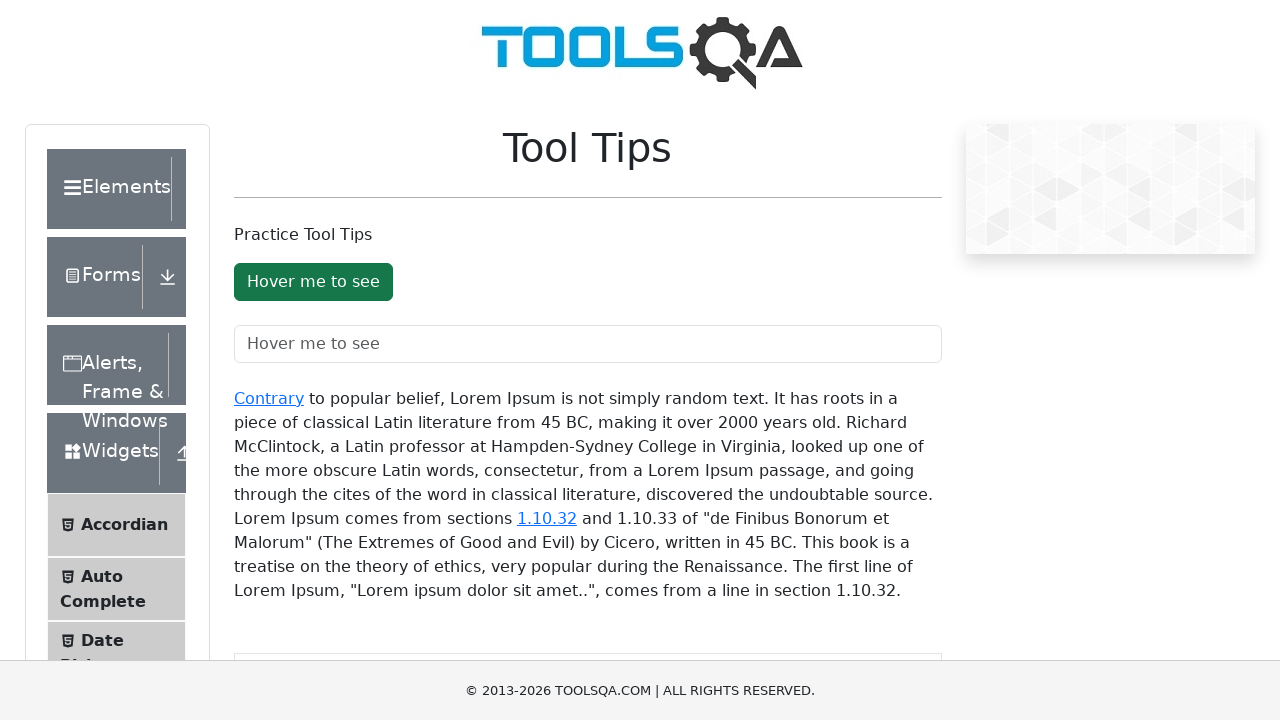

Waited for button tooltip to appear
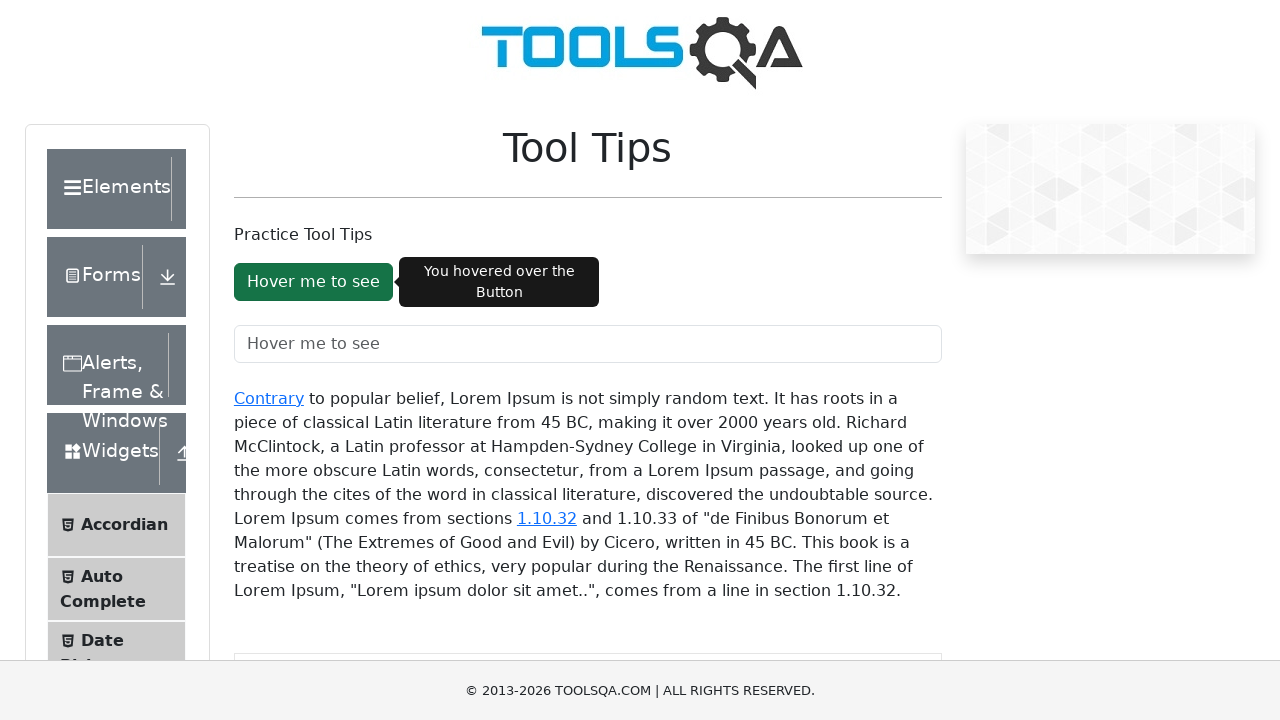

Hovered over text field to trigger tooltip at (588, 344) on #texFieldToolTopContainer
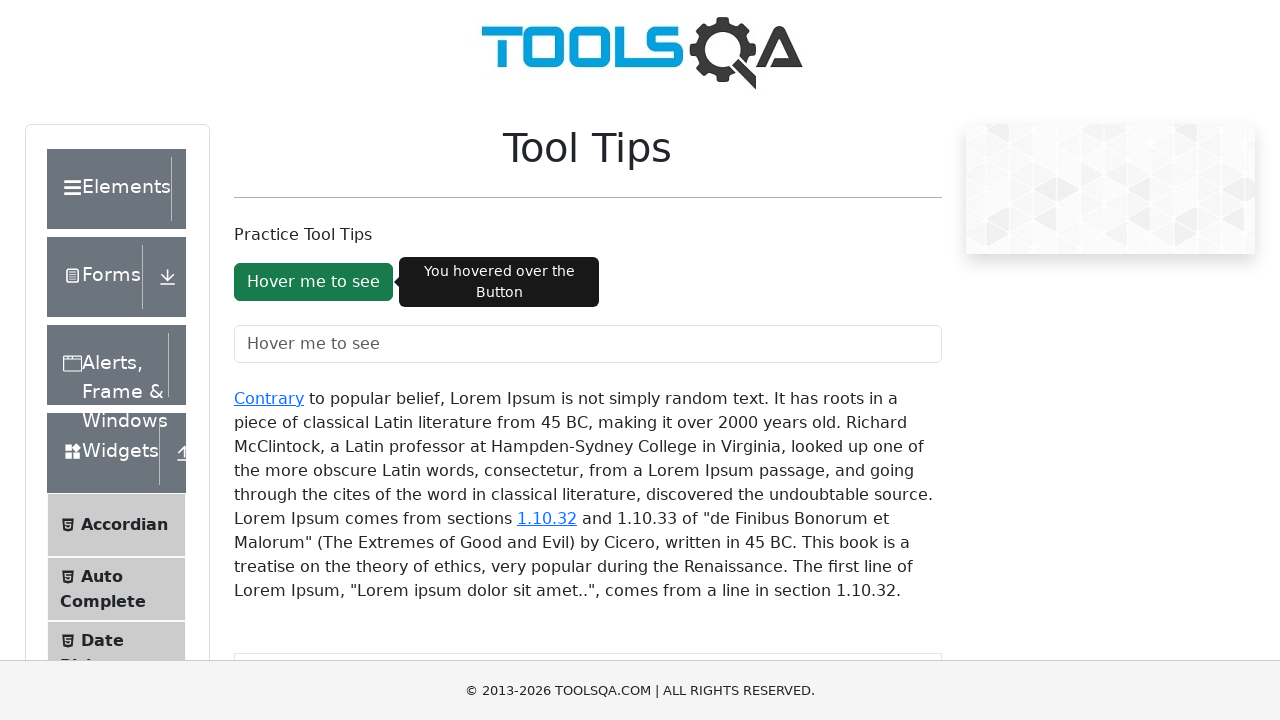

Waited for text field tooltip to appear
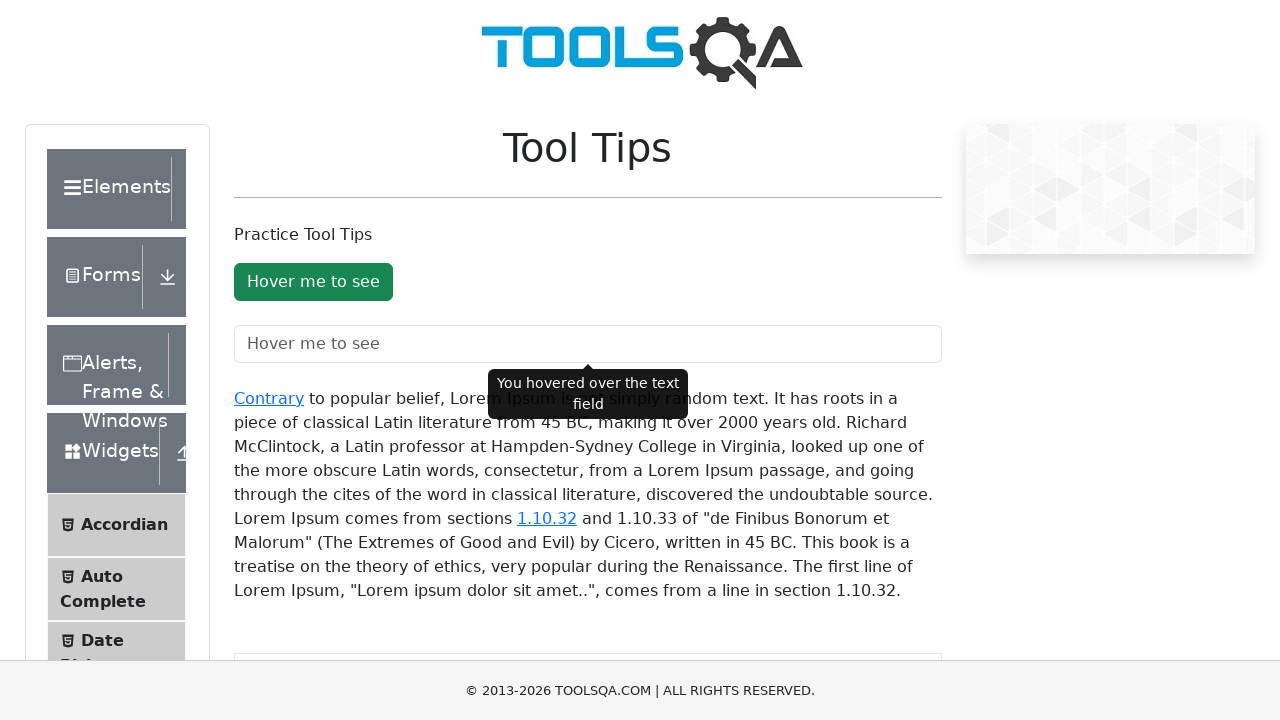

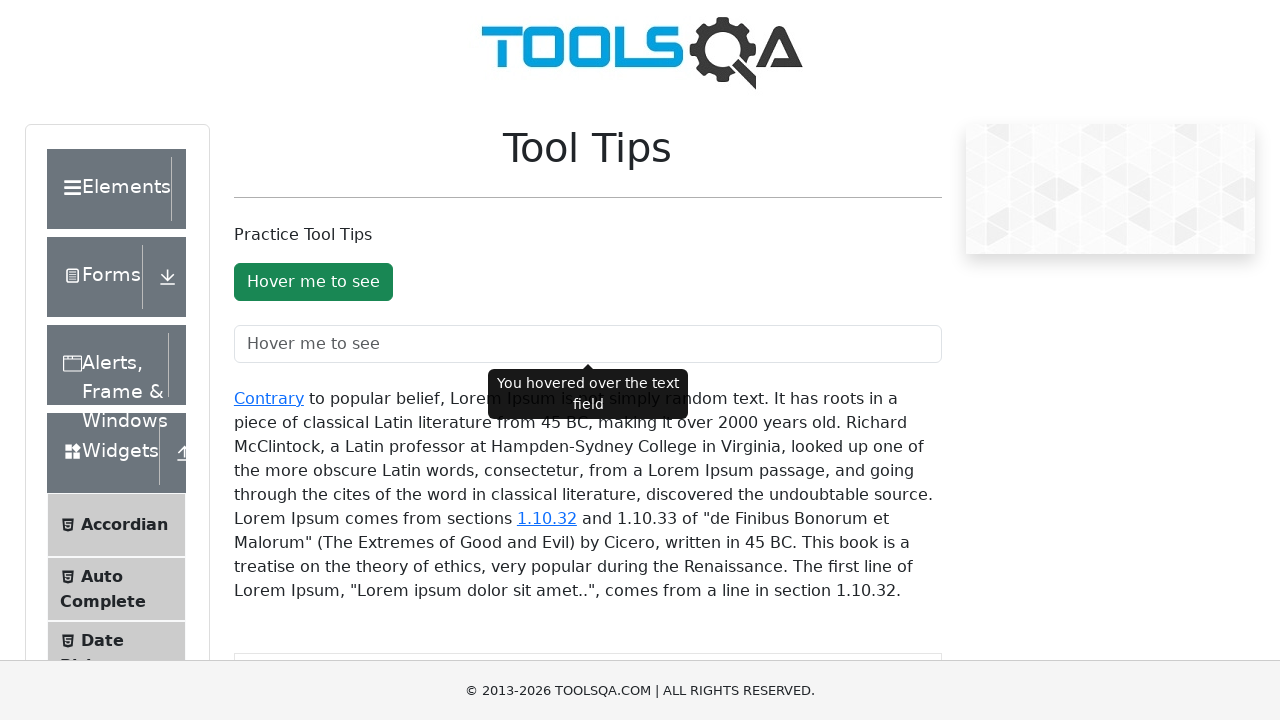